Tests the fourth FAQ accordion item about same-day ordering by clicking on it and verifying the expanded text.

Starting URL: https://qa-scooter.praktikum-services.ru/

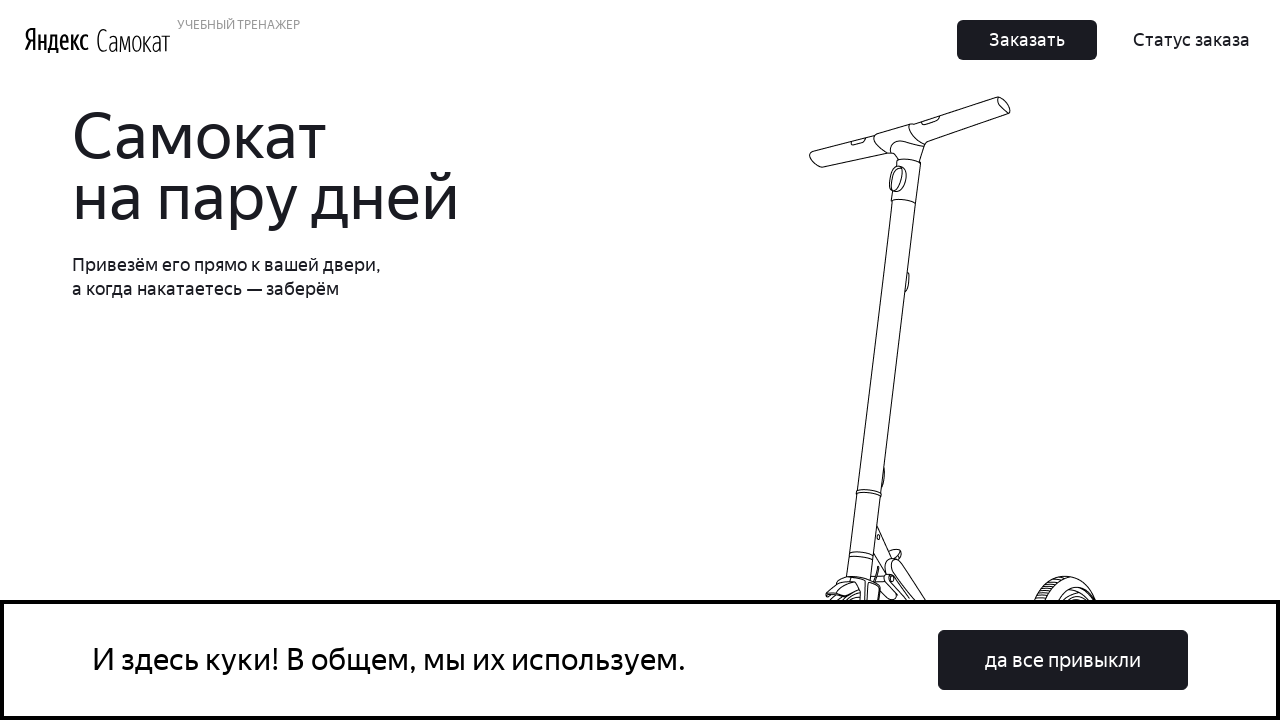

Scrolled to the bottom of the page
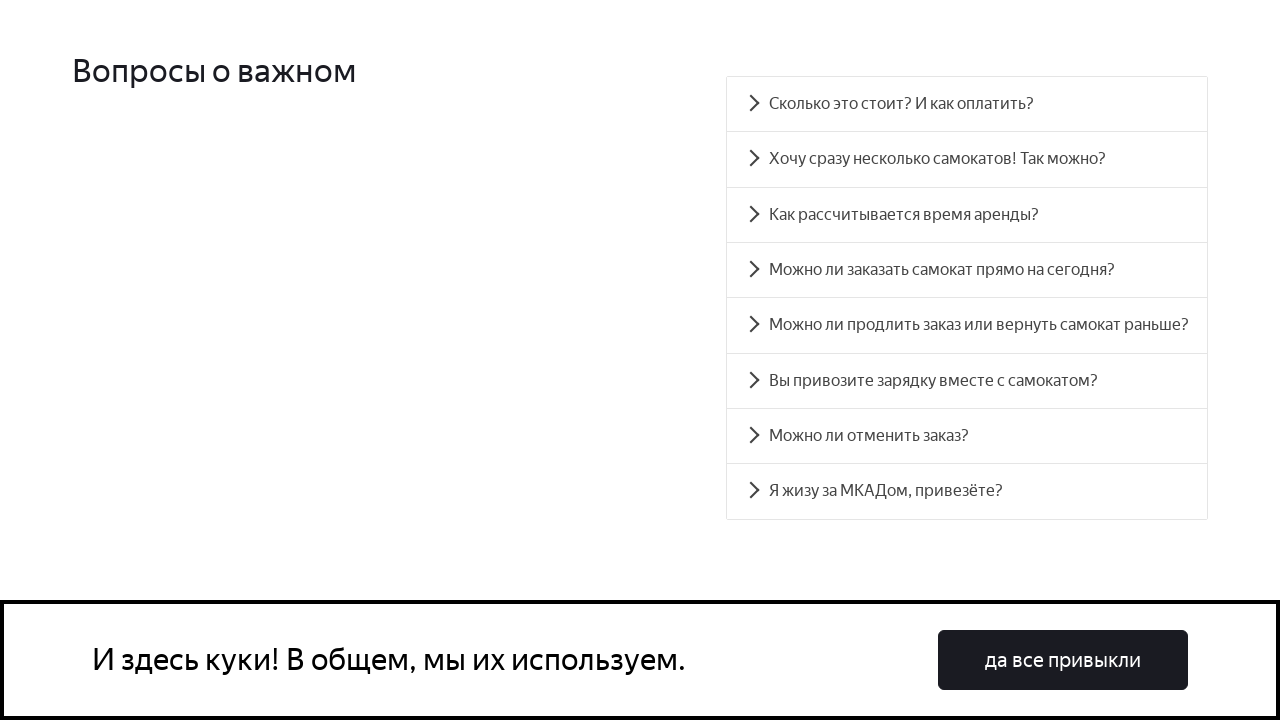

Clicked on the fourth FAQ accordion item about same-day ordering at (967, 270) on #accordion__heading-3
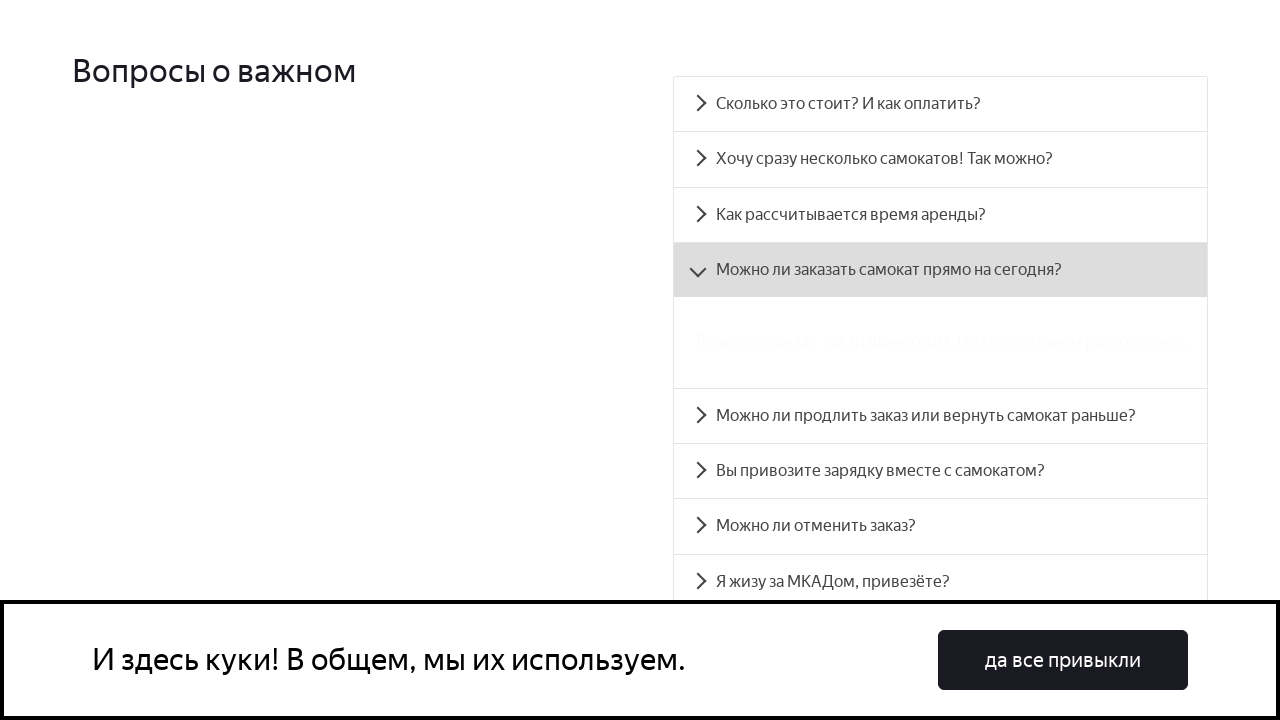

Verified the expanded text 'Только начиная с завтрашнего дня' is visible
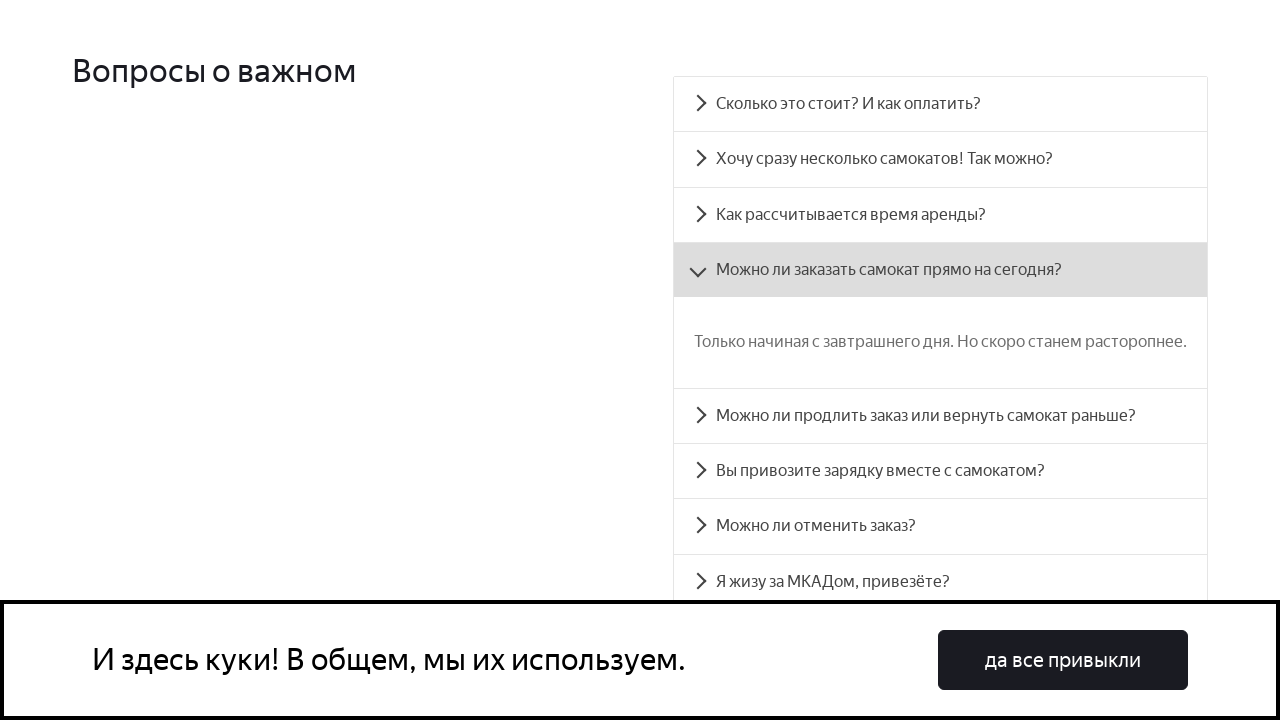

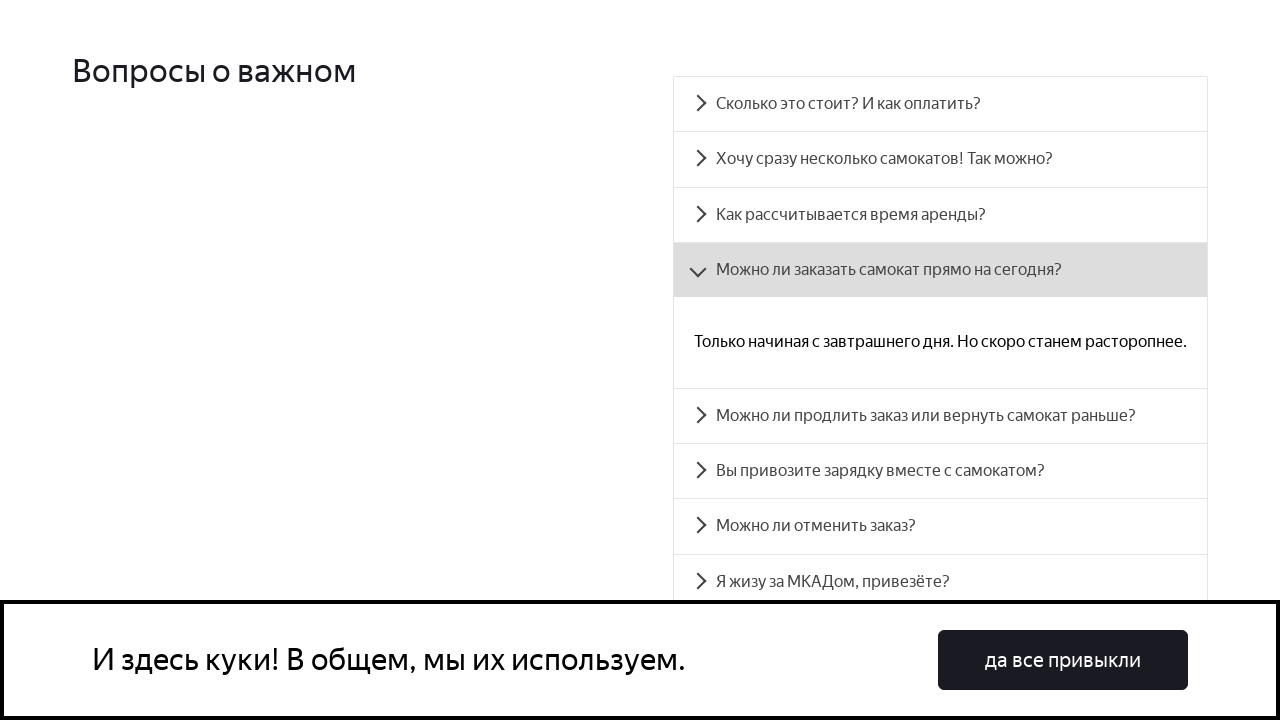